Tests checkbox functionality by clicking on a checkbox and verifying its checked state

Starting URL: http://the-internet.herokuapp.com/checkboxes

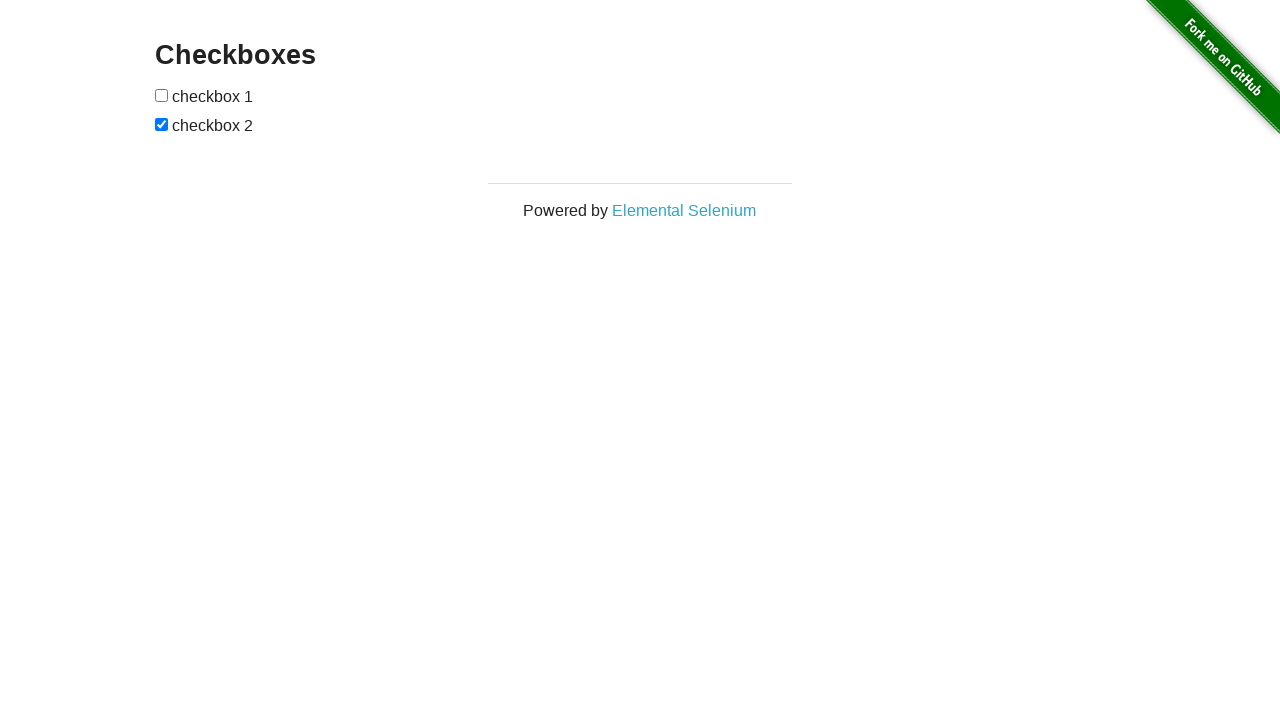

Clicked on the first checkbox at (162, 95) on input:first-child
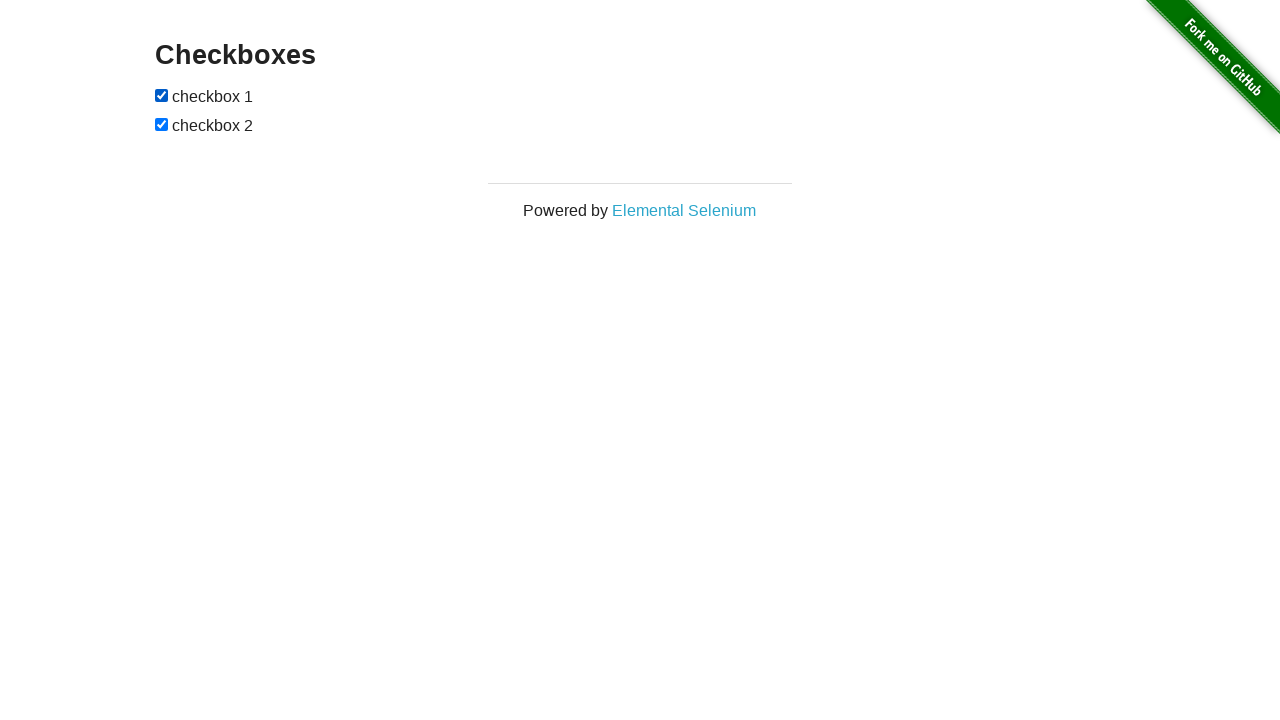

Retrieved the first checkbox element
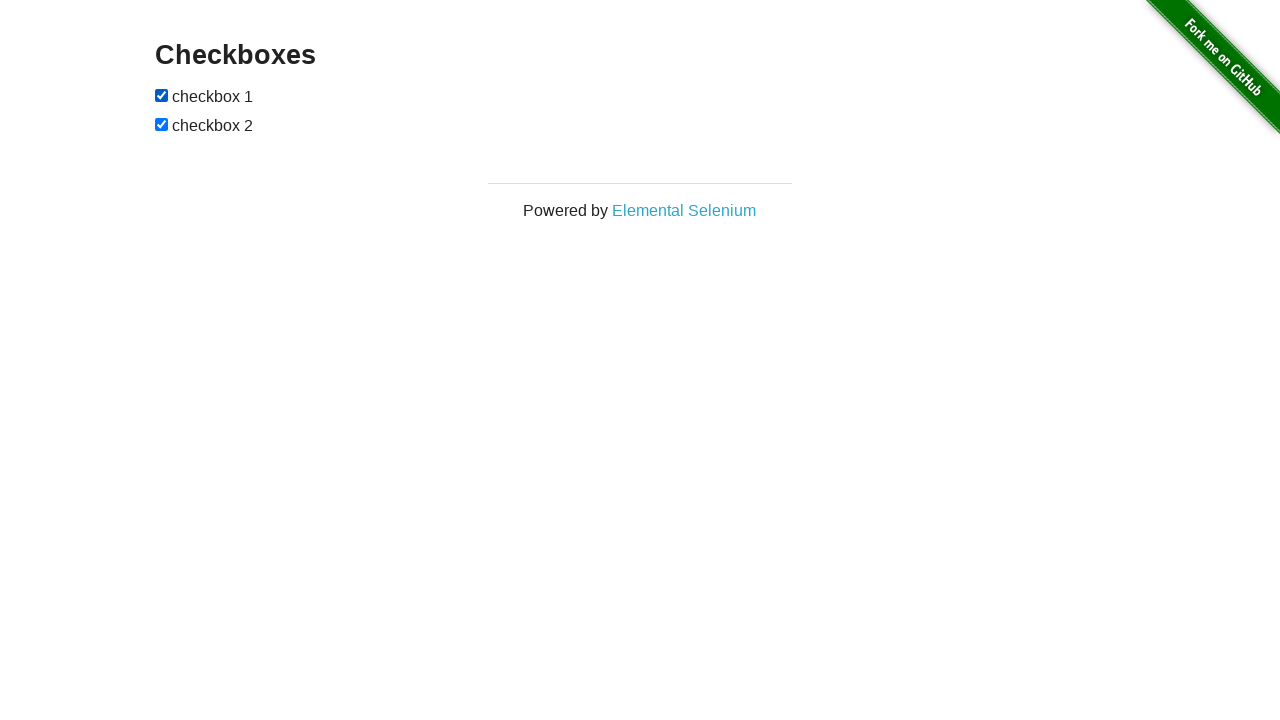

Verified checkbox is checked: True
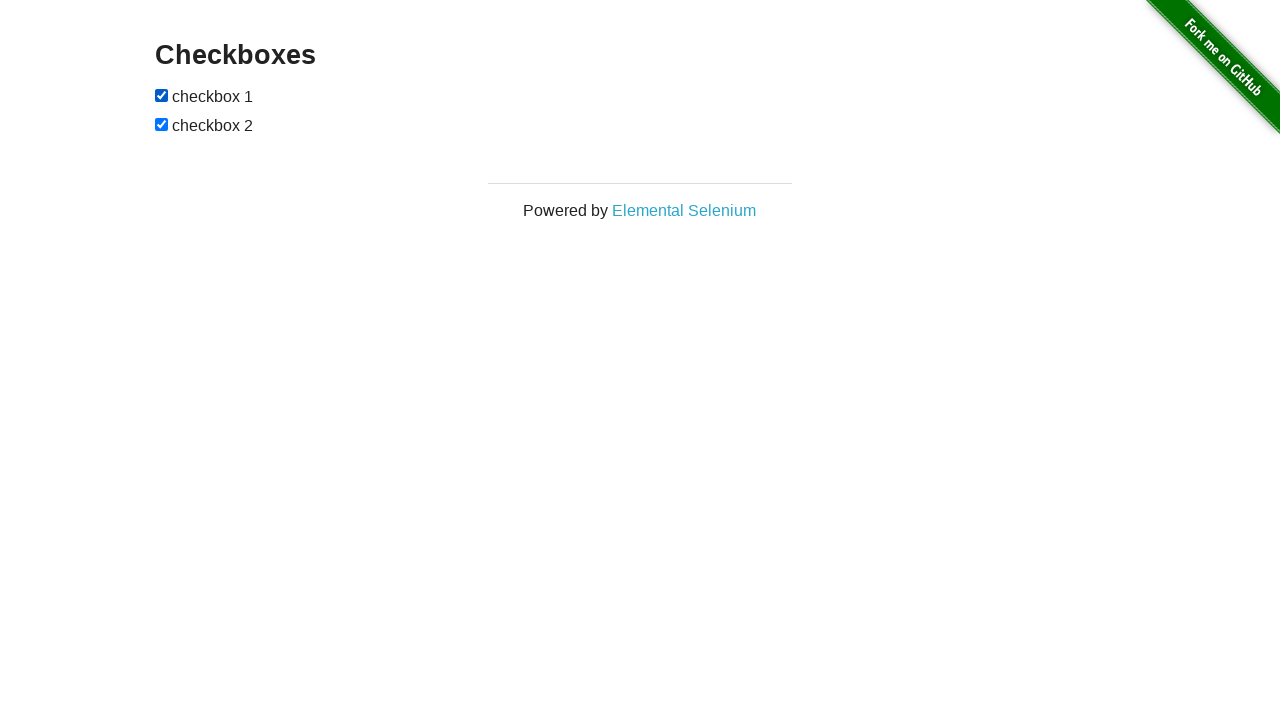

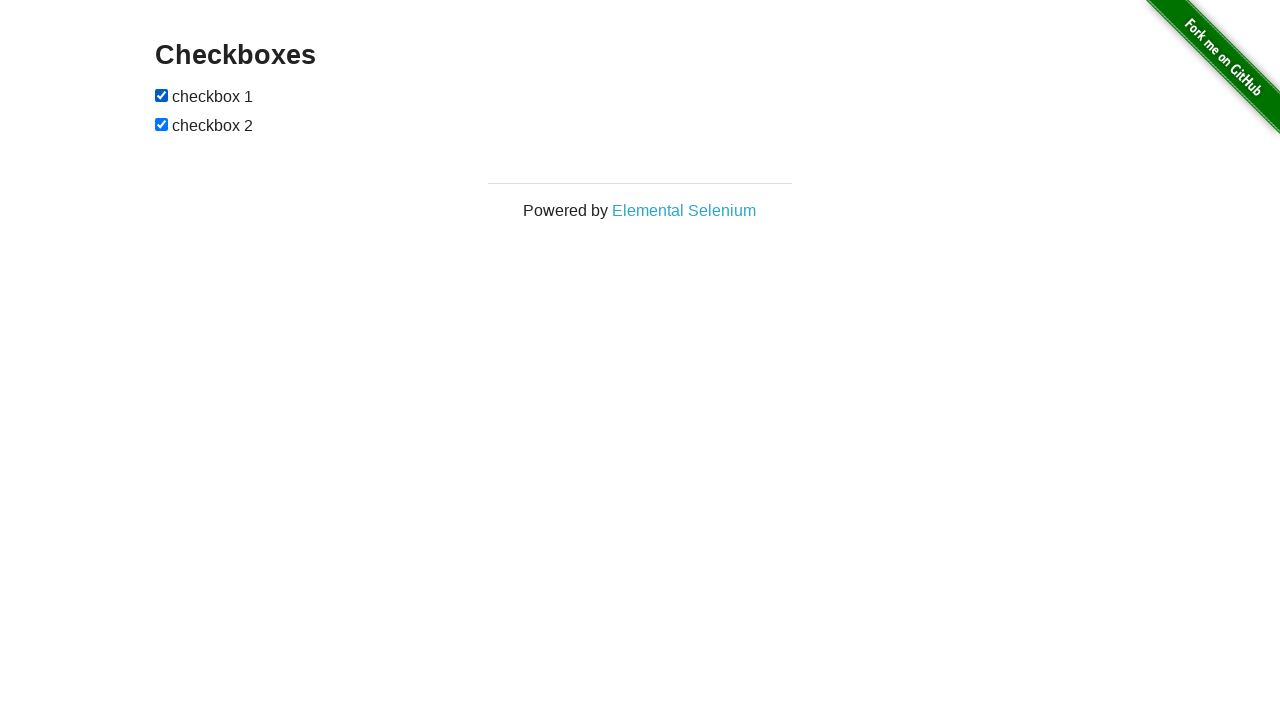